Tests Top Lists page by navigating through different top rated categories (All, Esoteric, Hits, Real) and verifies Shakespeare language rankings.

Starting URL: http://www.99-bottles-of-beer.net/

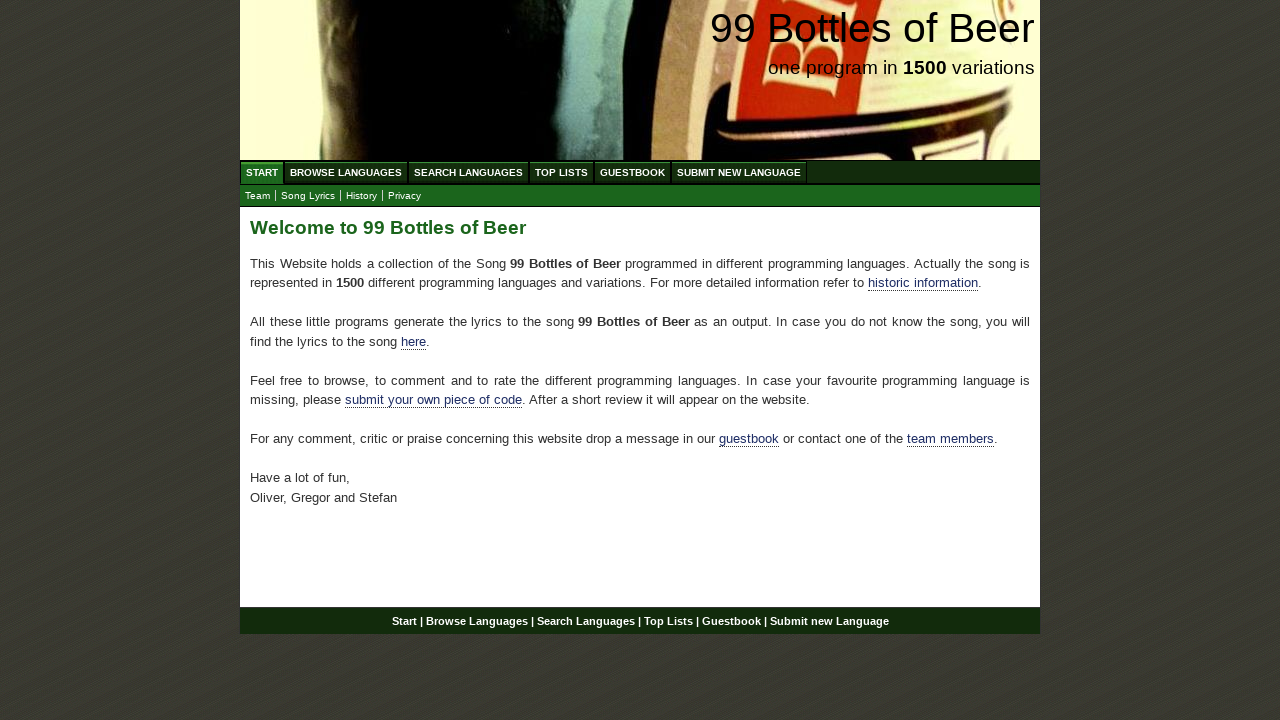

Clicked on Top List link at (562, 172) on xpath=//li/a[@href='/toplist.html']
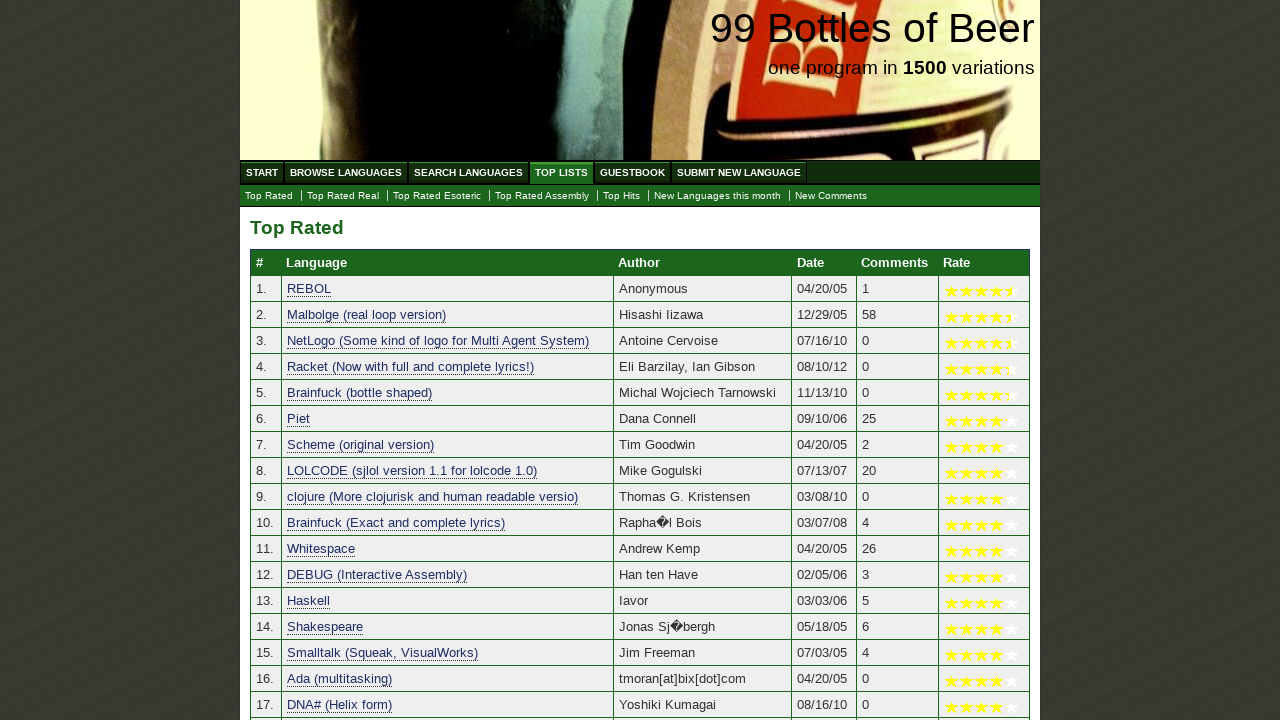

Top List page loaded with category table
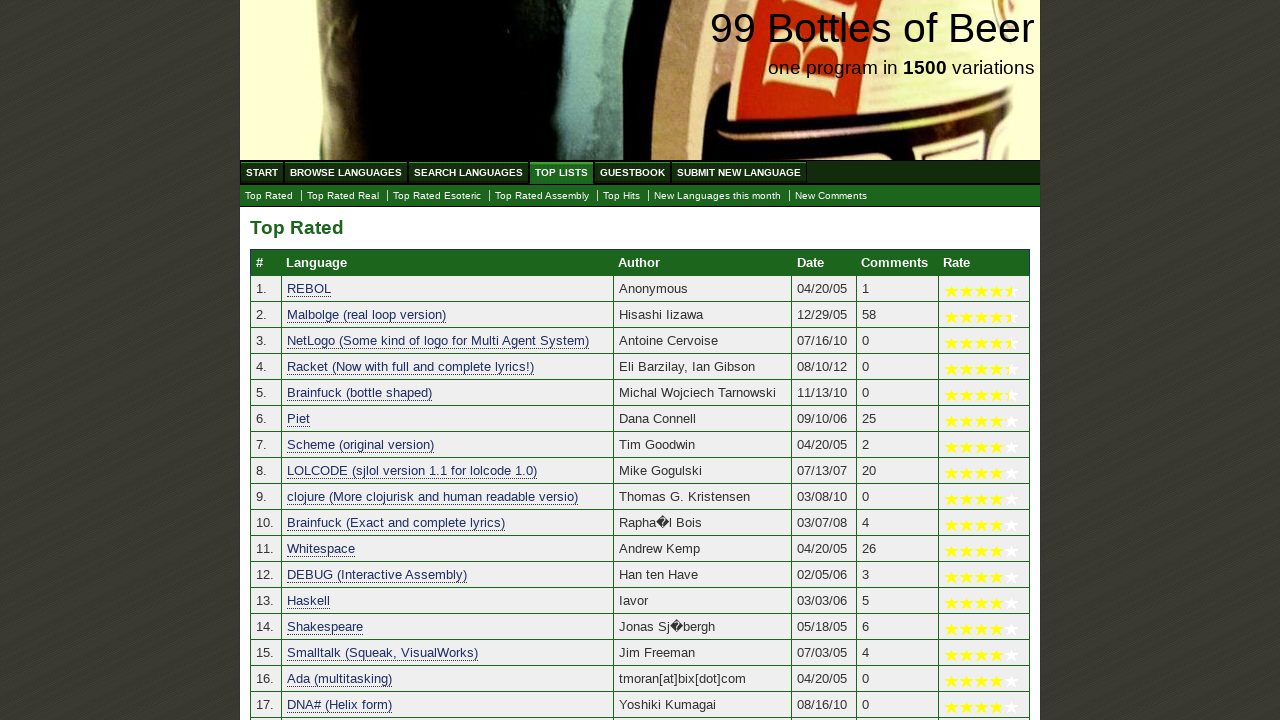

Clicked on Top Rated Esoteric category at (437, 196) on a:text('Top Rated Esoteric')
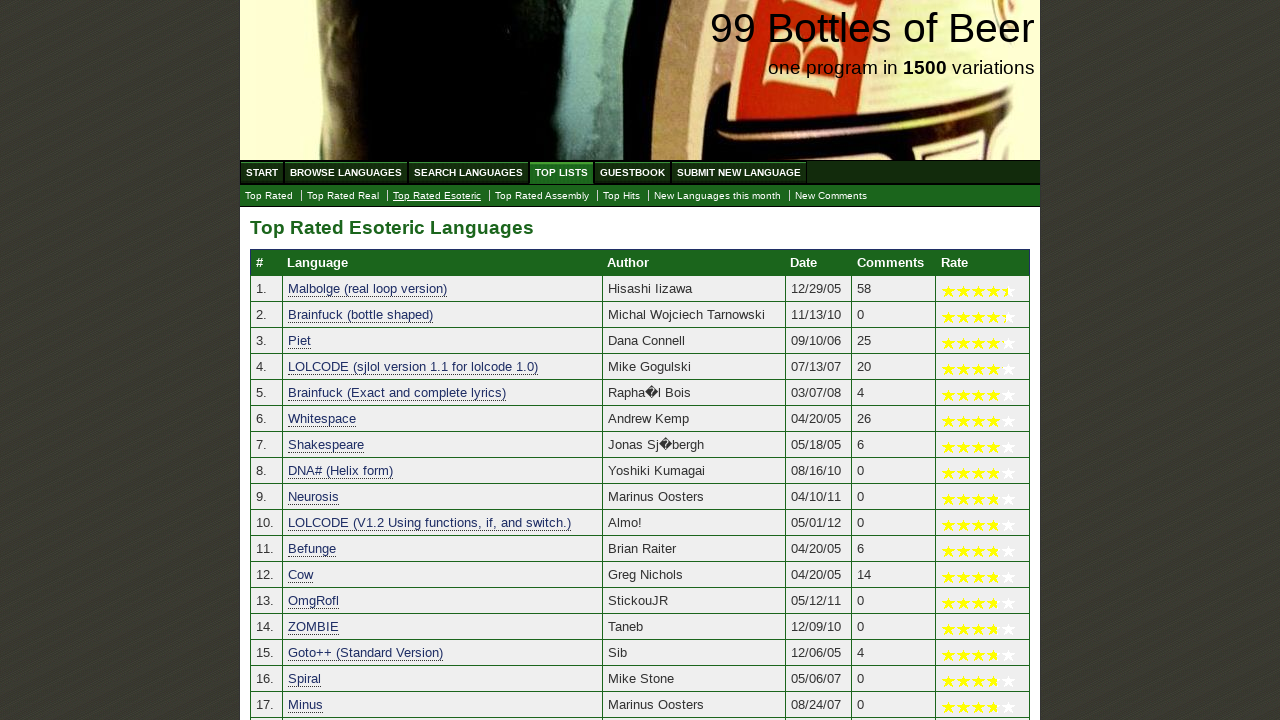

Top Rated Esoteric category table loaded
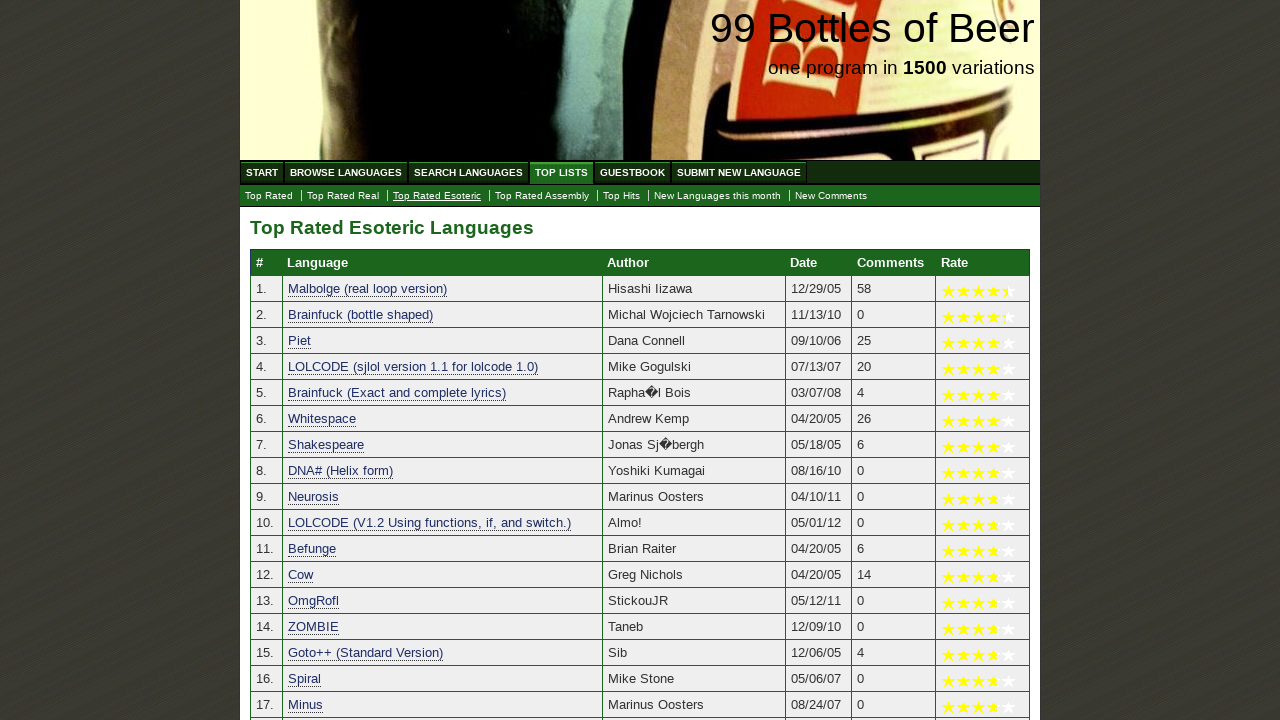

Clicked on Top Hits category at (622, 196) on a:text('Top Hits')
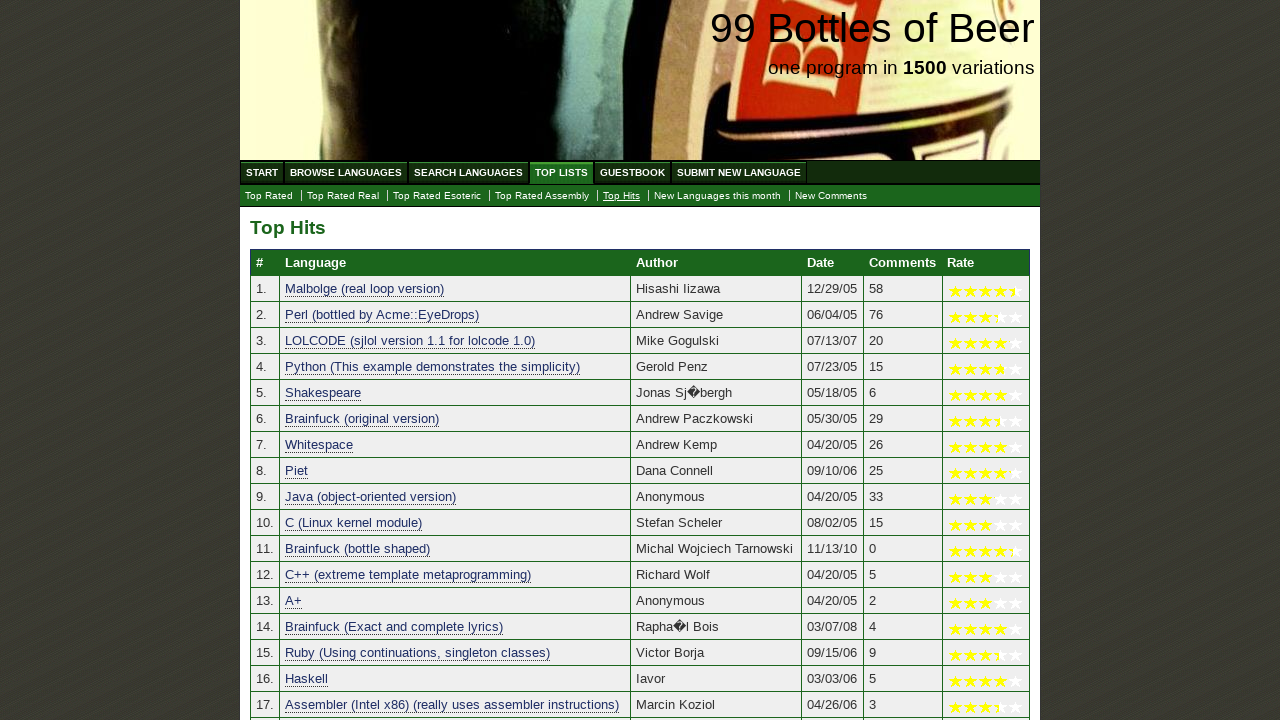

Top Hits category table loaded
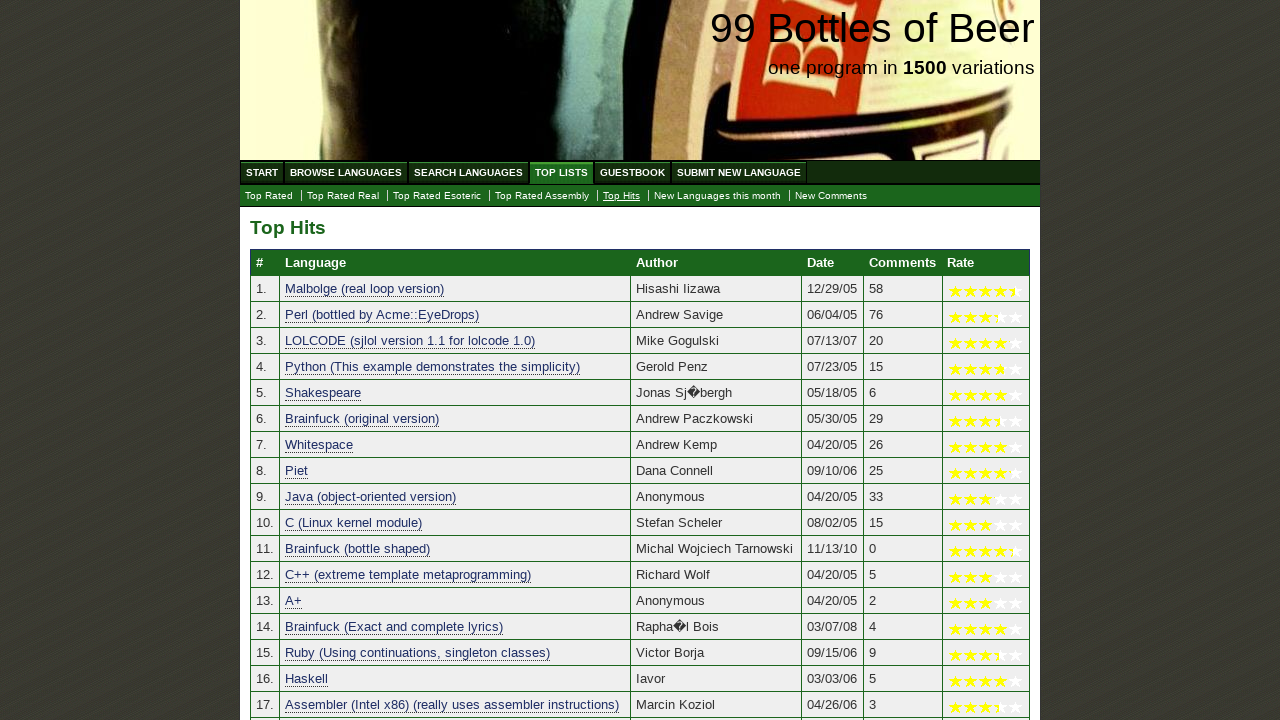

Clicked on Top Rated Real category at (343, 196) on a:text('Top Rated Real')
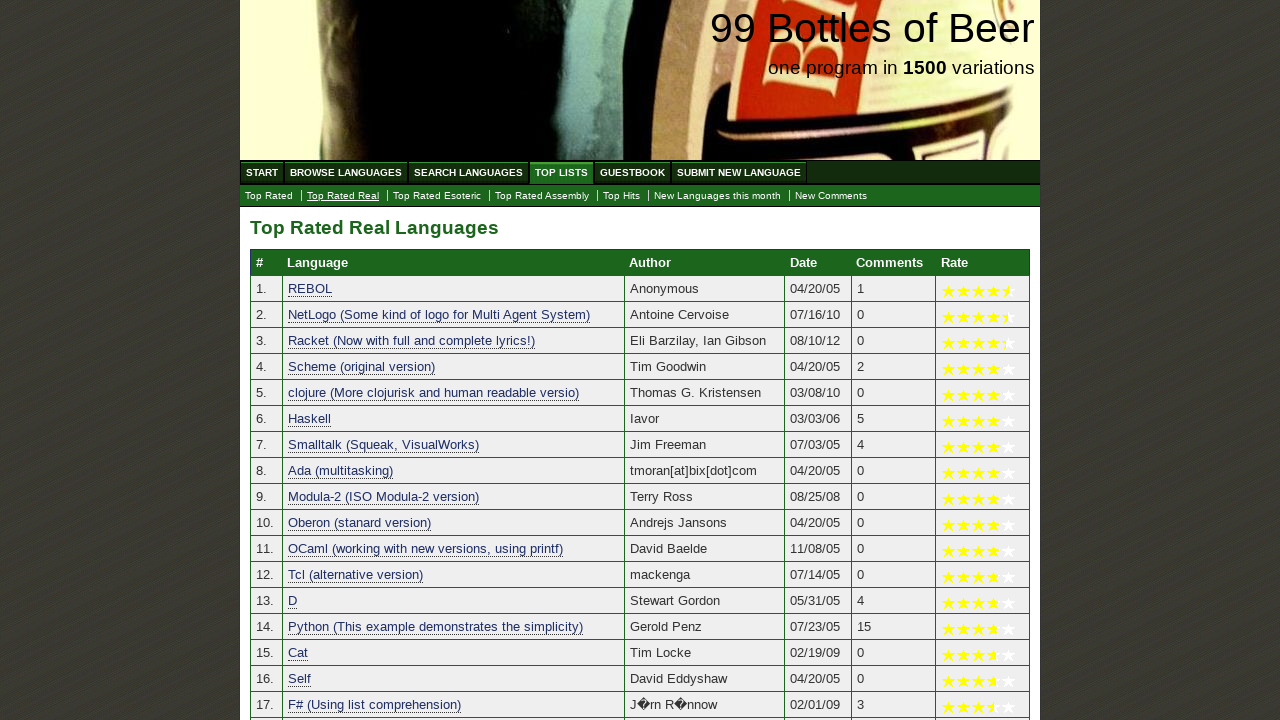

Top Rated Real category table loaded and Shakespeare language rankings verified
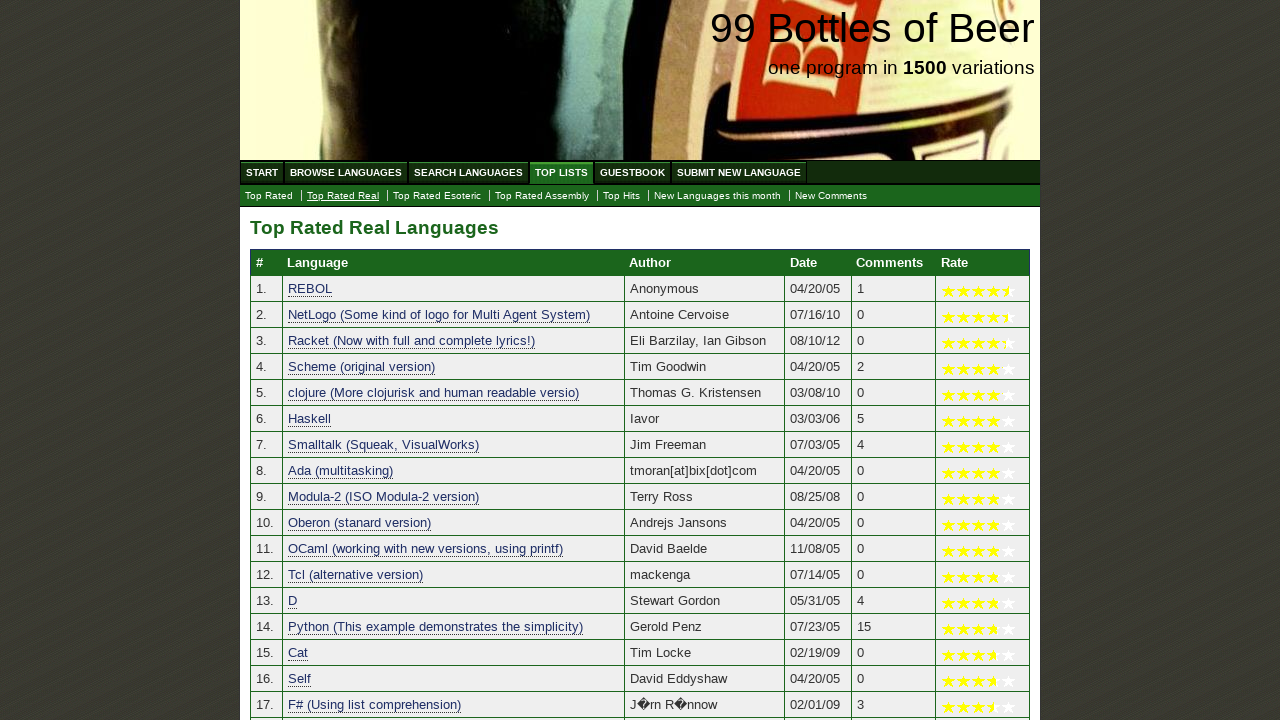

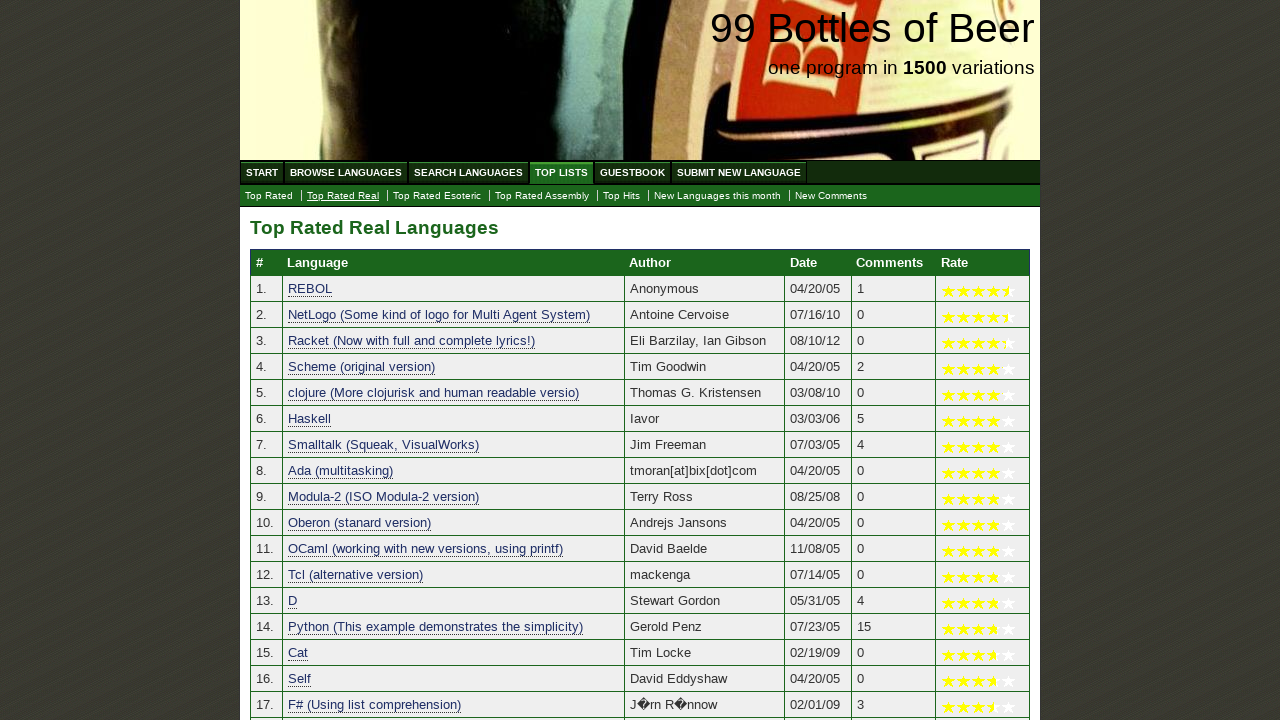